Tests window handling functionality by opening a new window via button click and switching between parent and child windows

Starting URL: http://demo.automationtesting.in/Windows.html

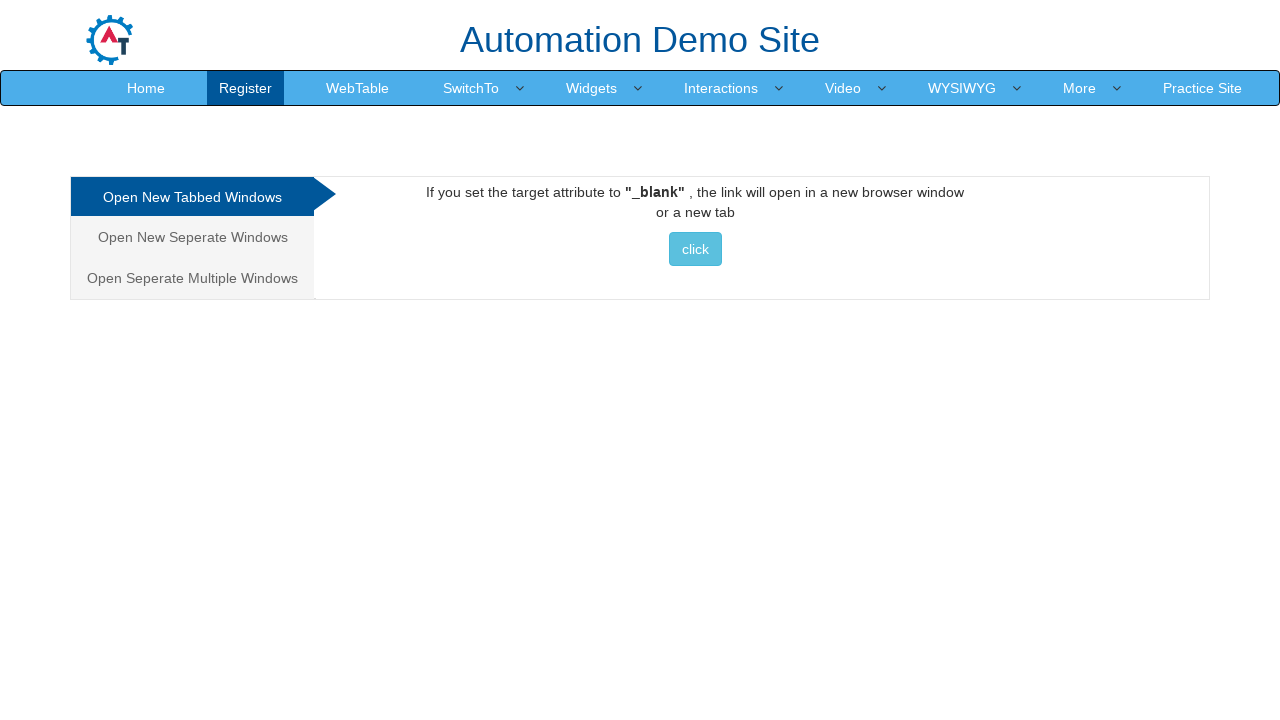

Clicked button to open new window/tab at (695, 249) on xpath=//*[@id='Tabbed']/a/button
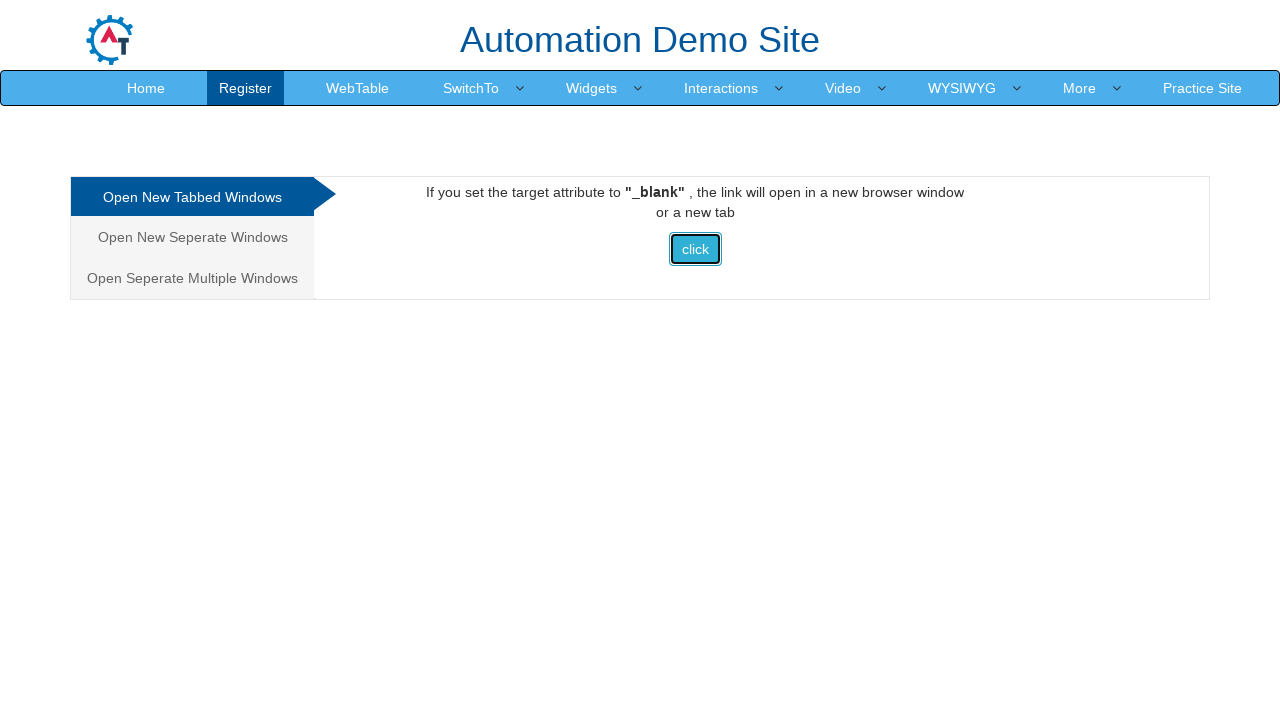

Waited 1000ms for new page to open
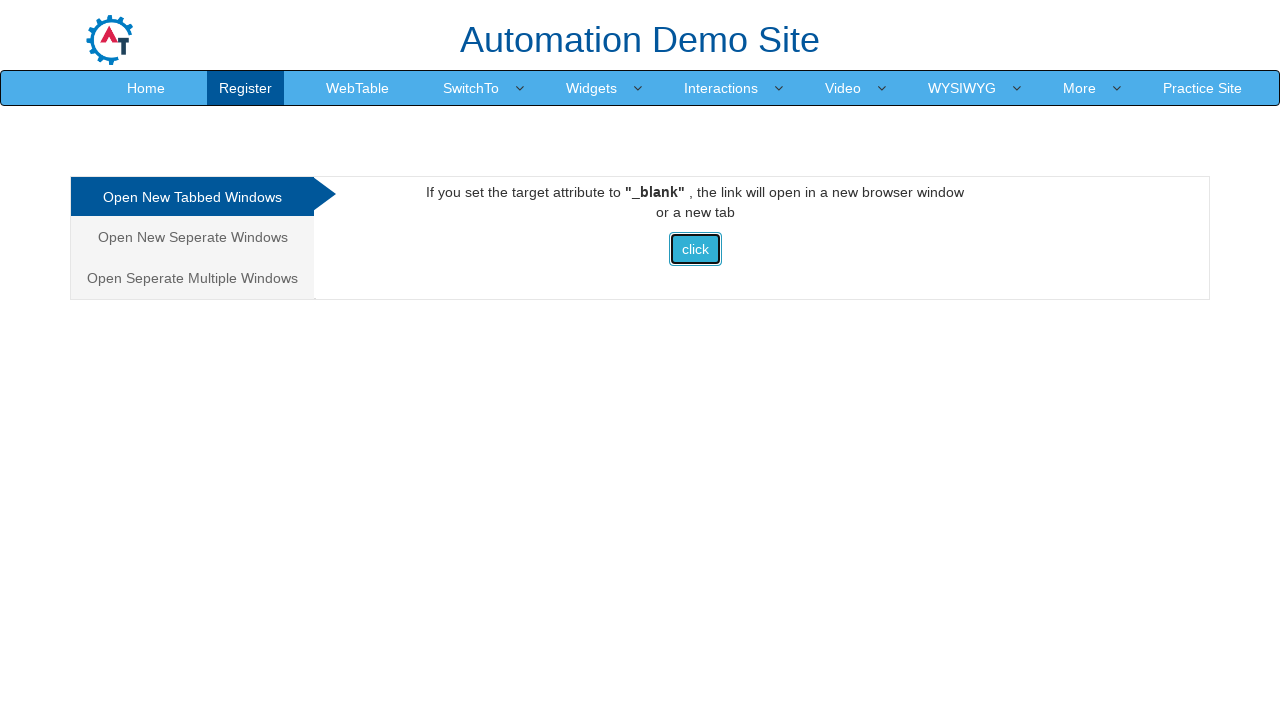

Retrieved all pages/tabs from context
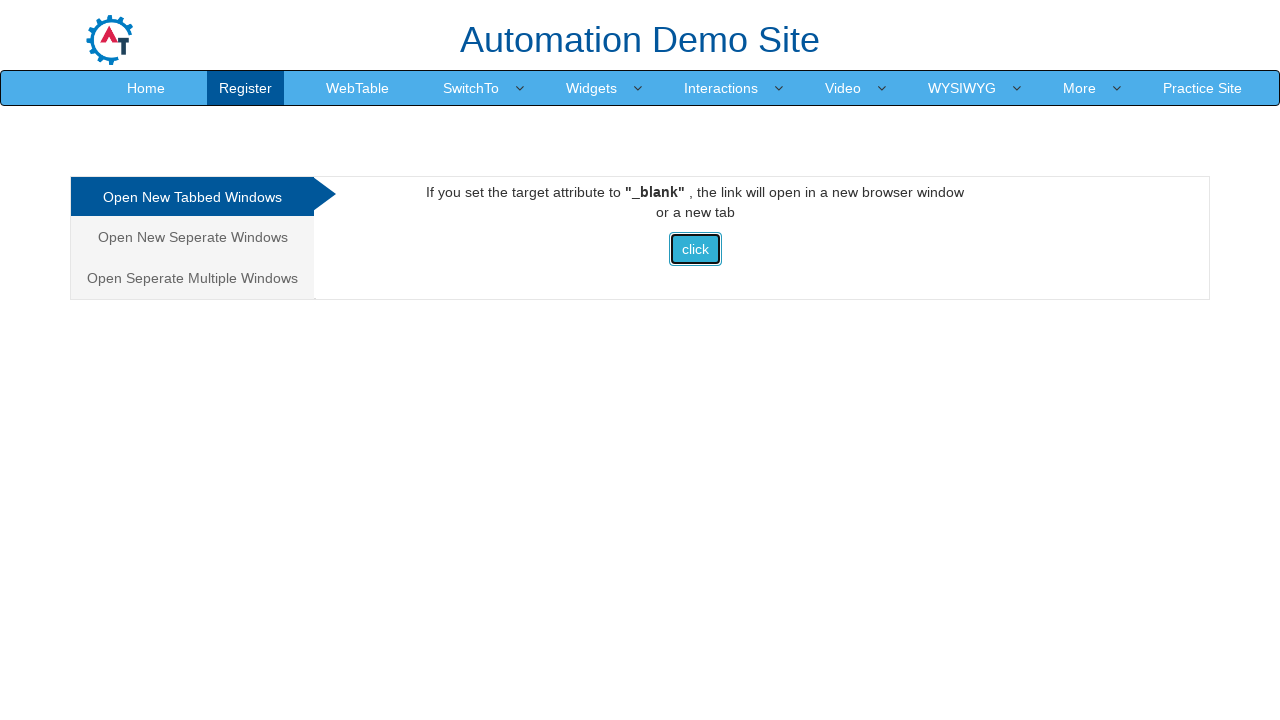

Switched to newly opened child window
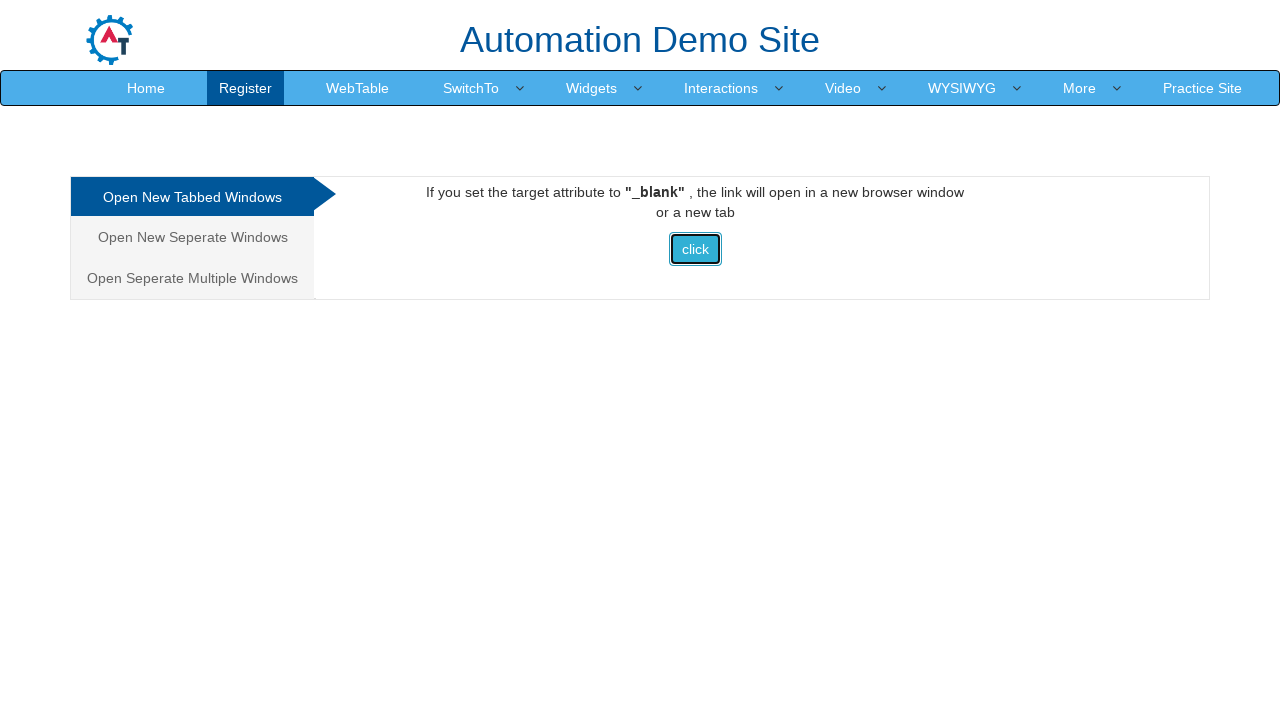

Retrieved child window title: Selenium
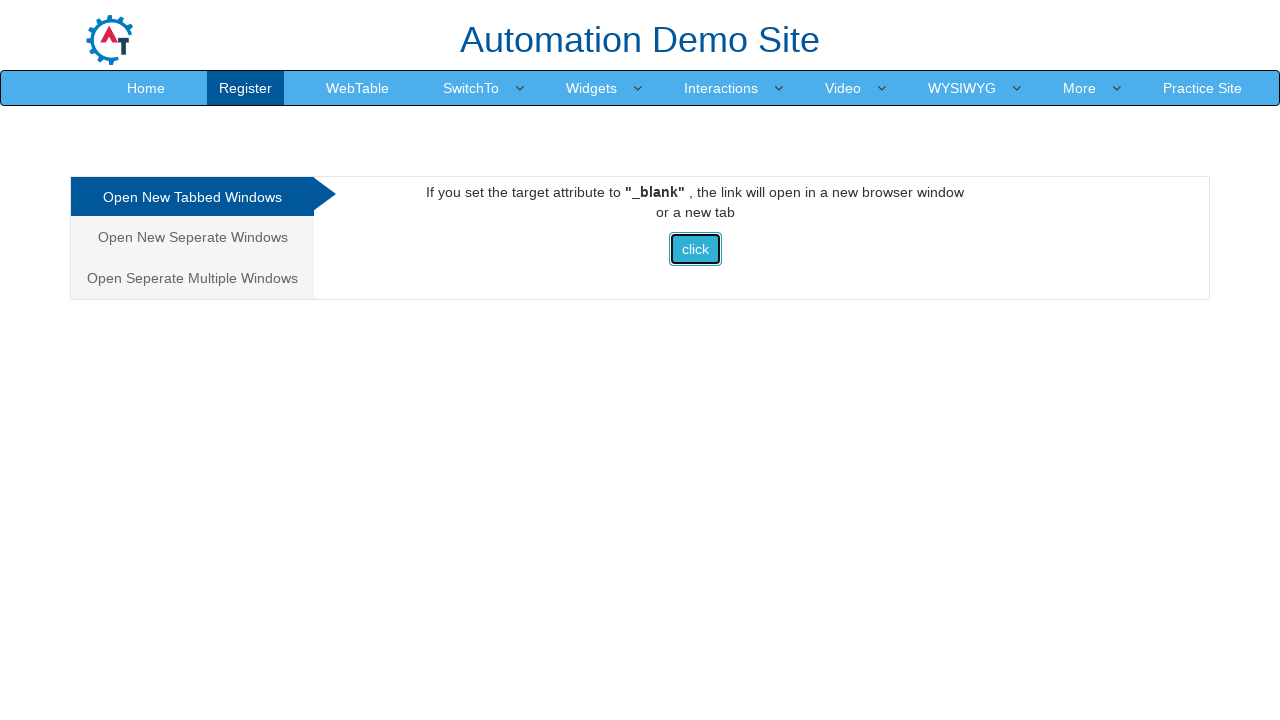

Closed child window
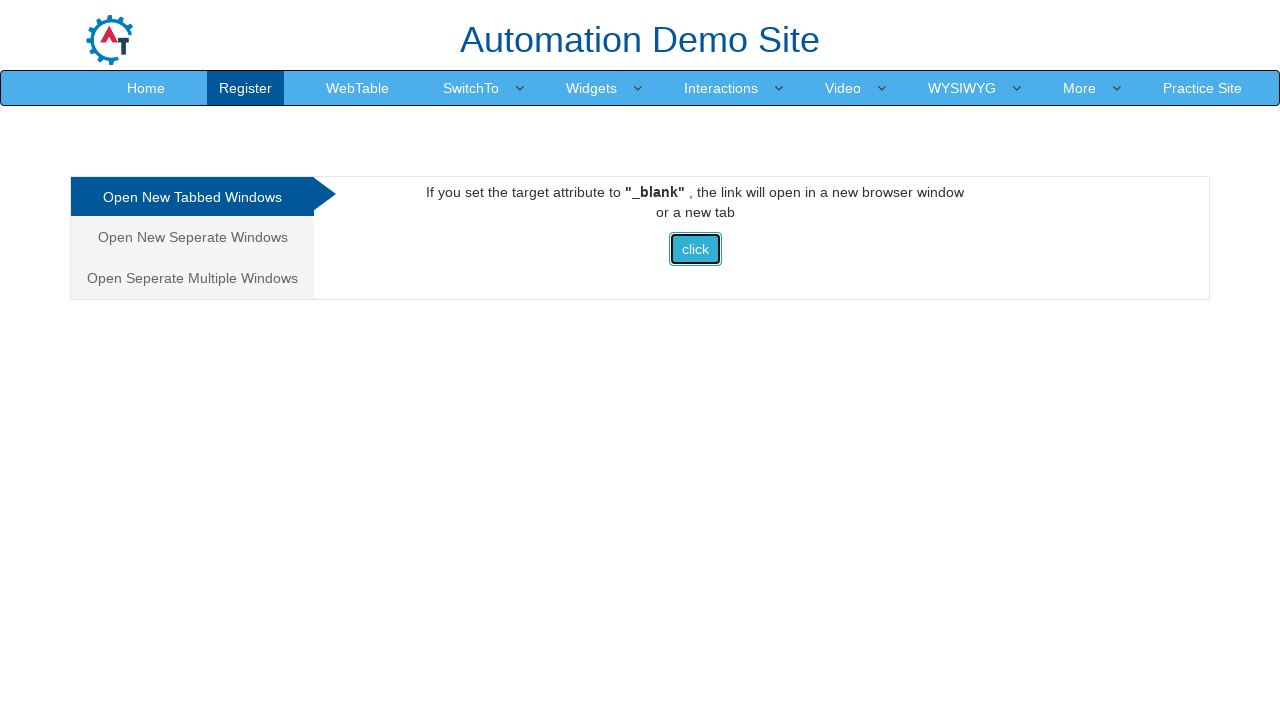

Confirmed parent window is still active with title: Frames & windows
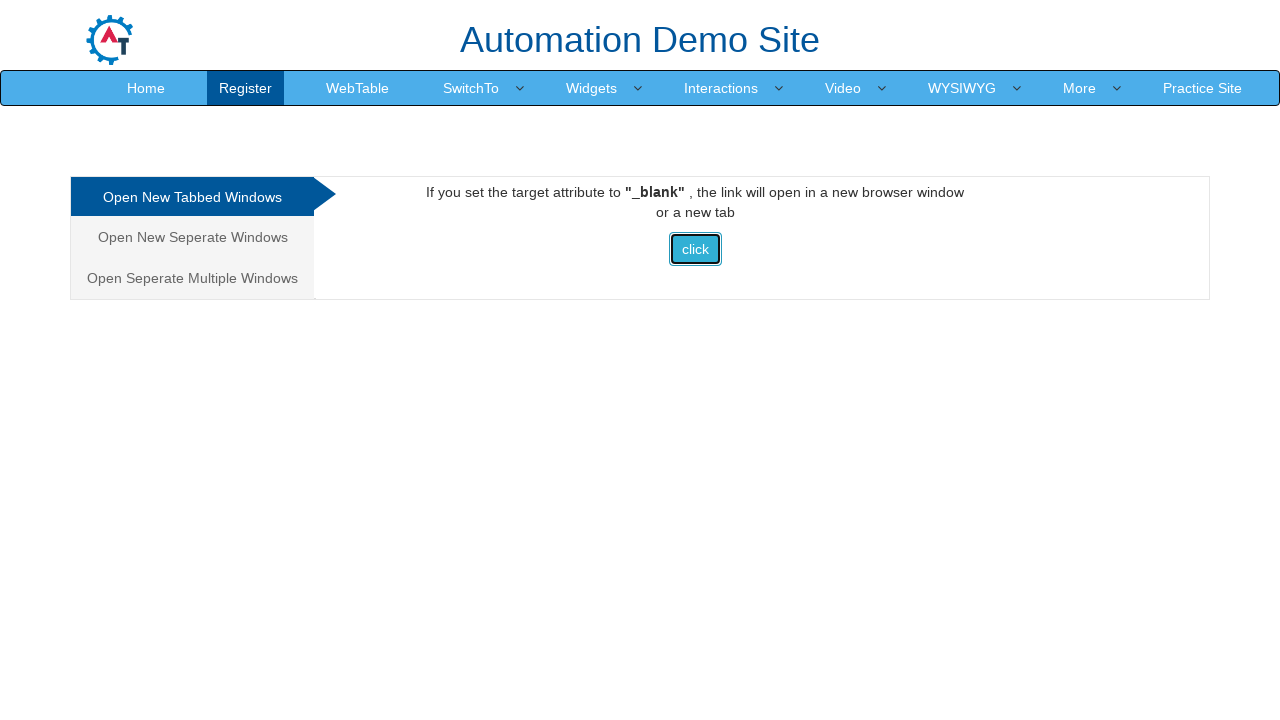

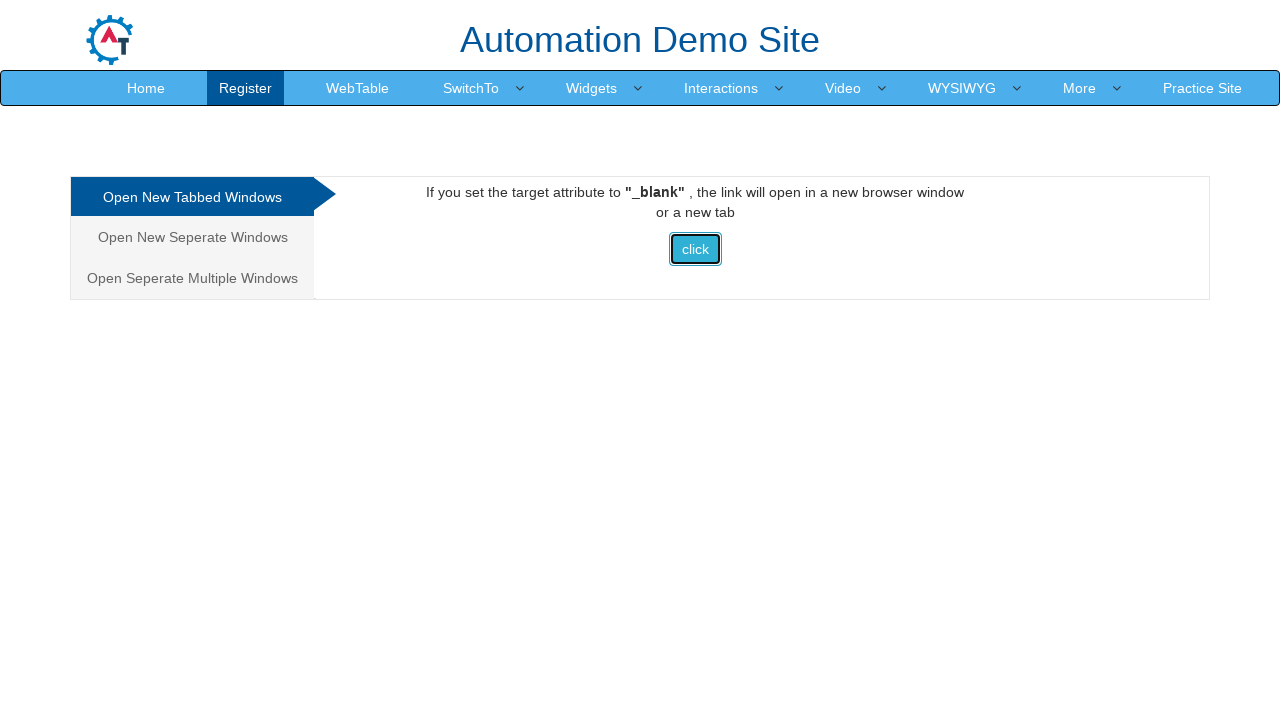